Tests form submission by filling in personal details (first name, last name, email, mobile number, company) and submitting the form, then accepting the confirmation alert.

Starting URL: https://only-testing-blog.blogspot.com/2014/05/form.html

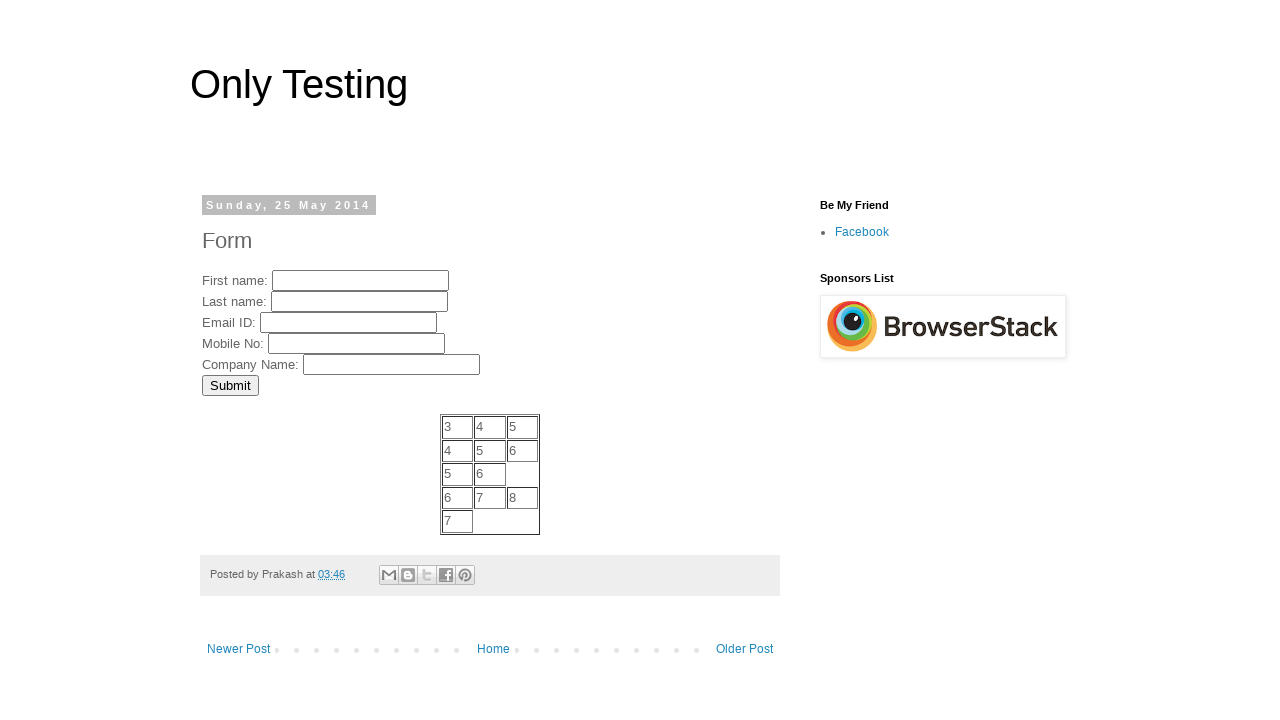

Filled first name field with 'sus' on input[name='FirstName']
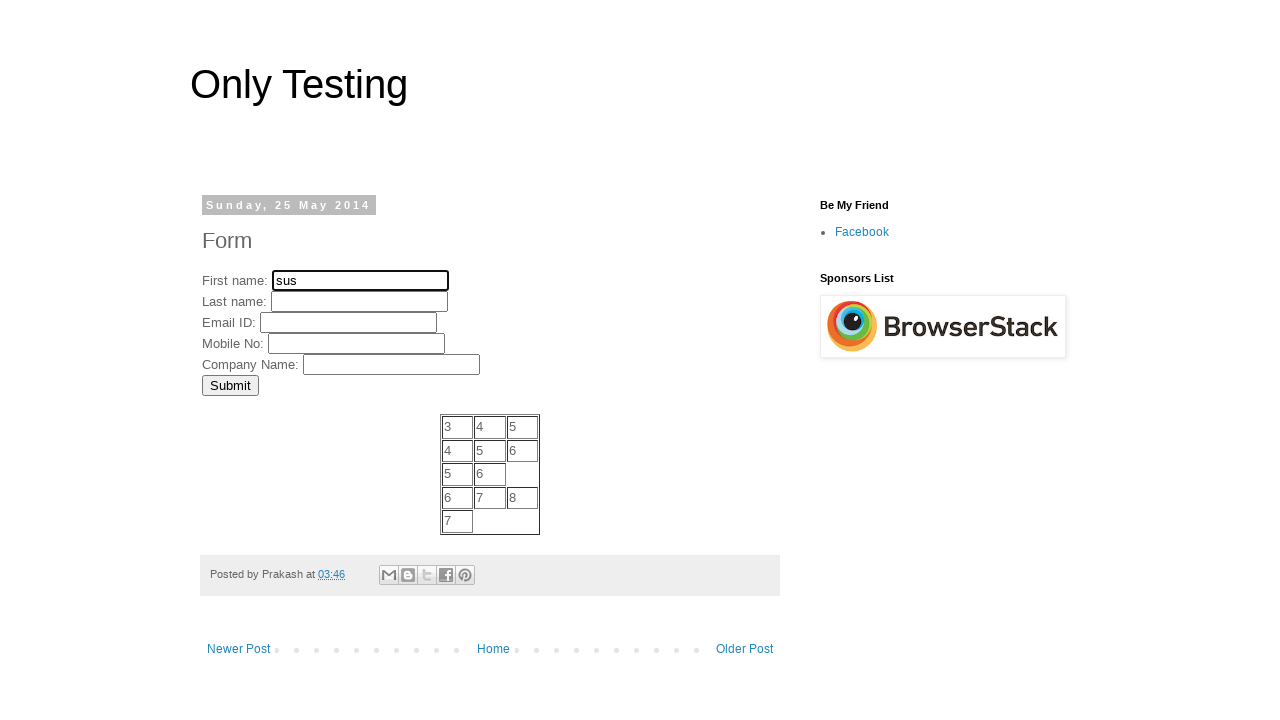

Filled last name field with 'me' on input[name='LastName']
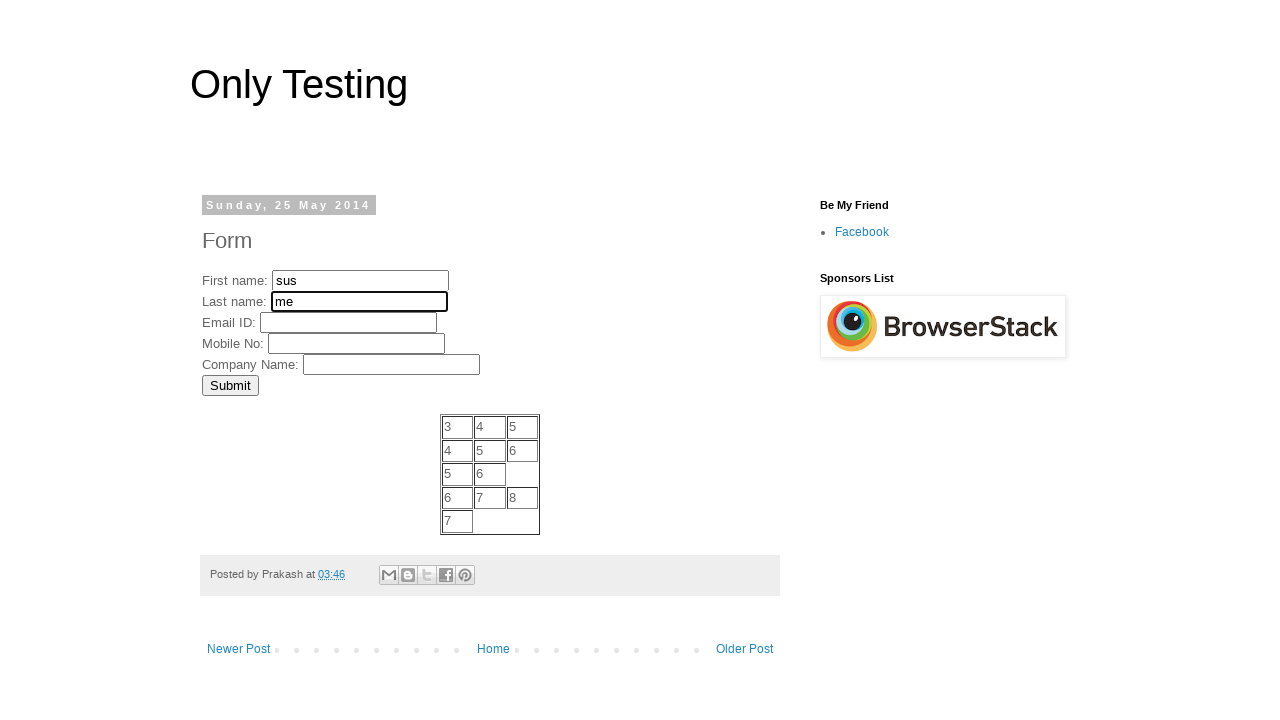

Filled email field with 'sus.me@example.com' on input[name='EmailID']
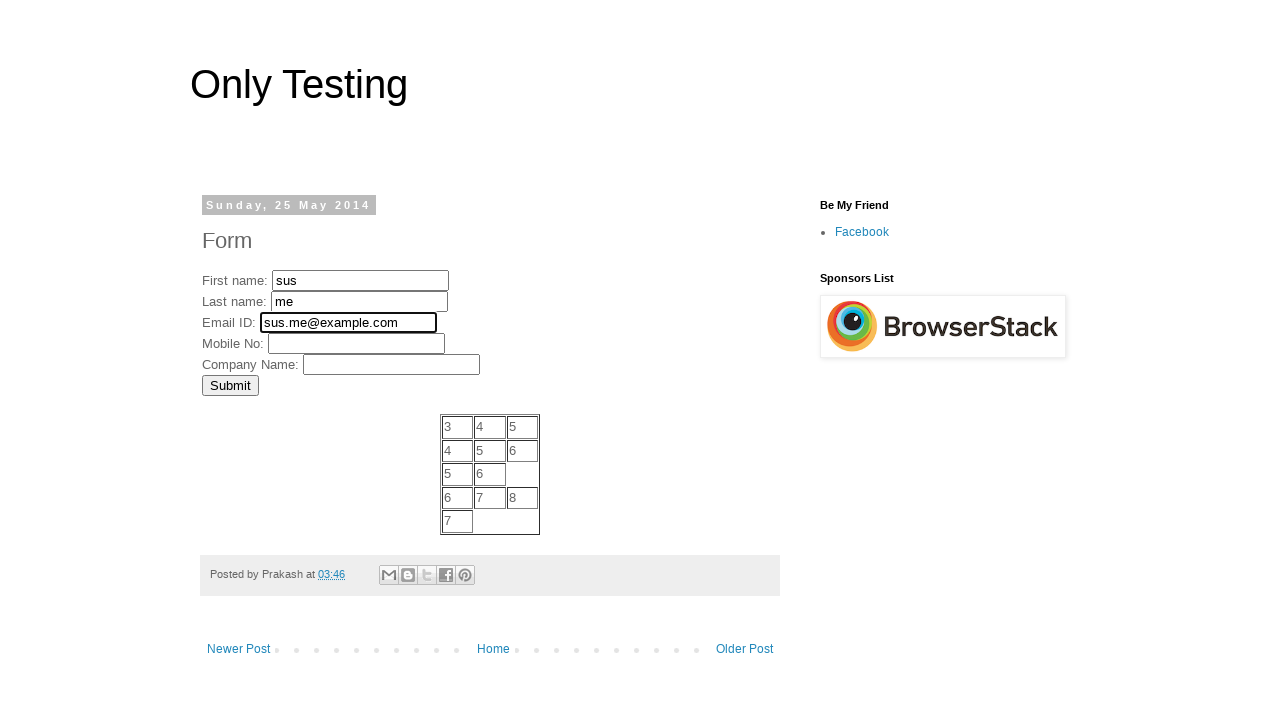

Filled mobile number field with '1234567890' on input[name='MobNo']
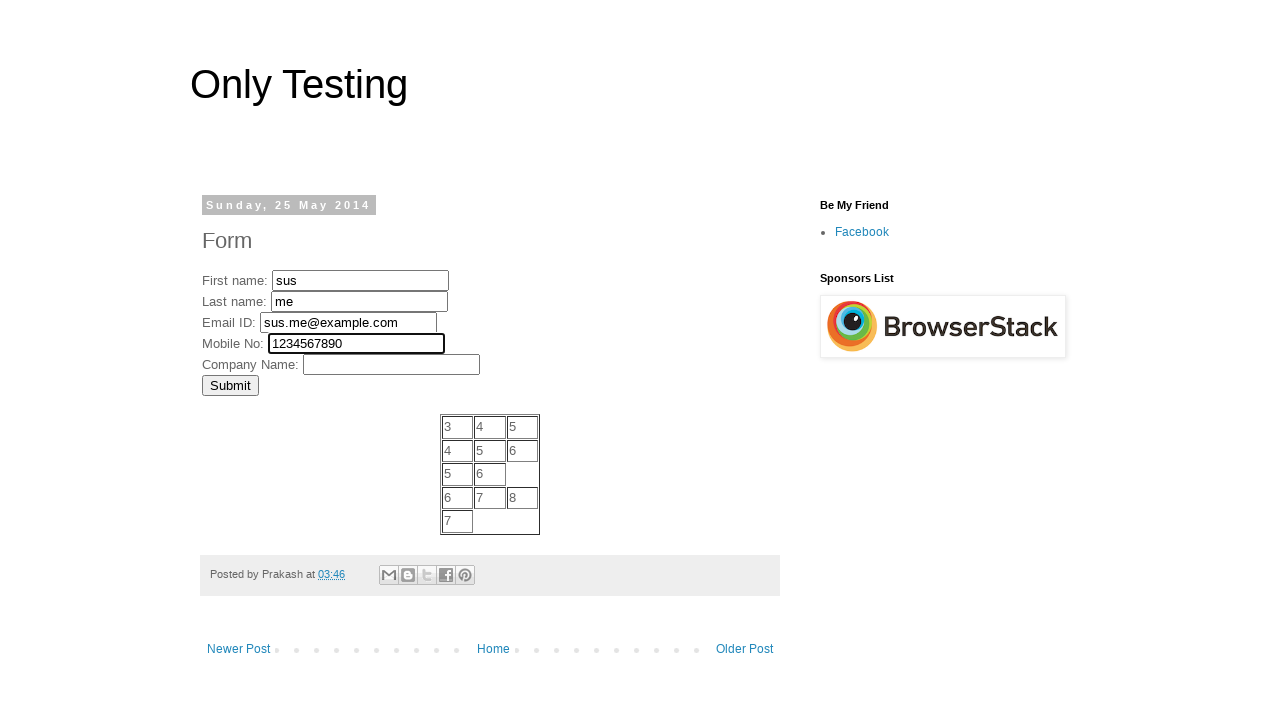

Filled company name field with 'Oracle' on input[name='Company']
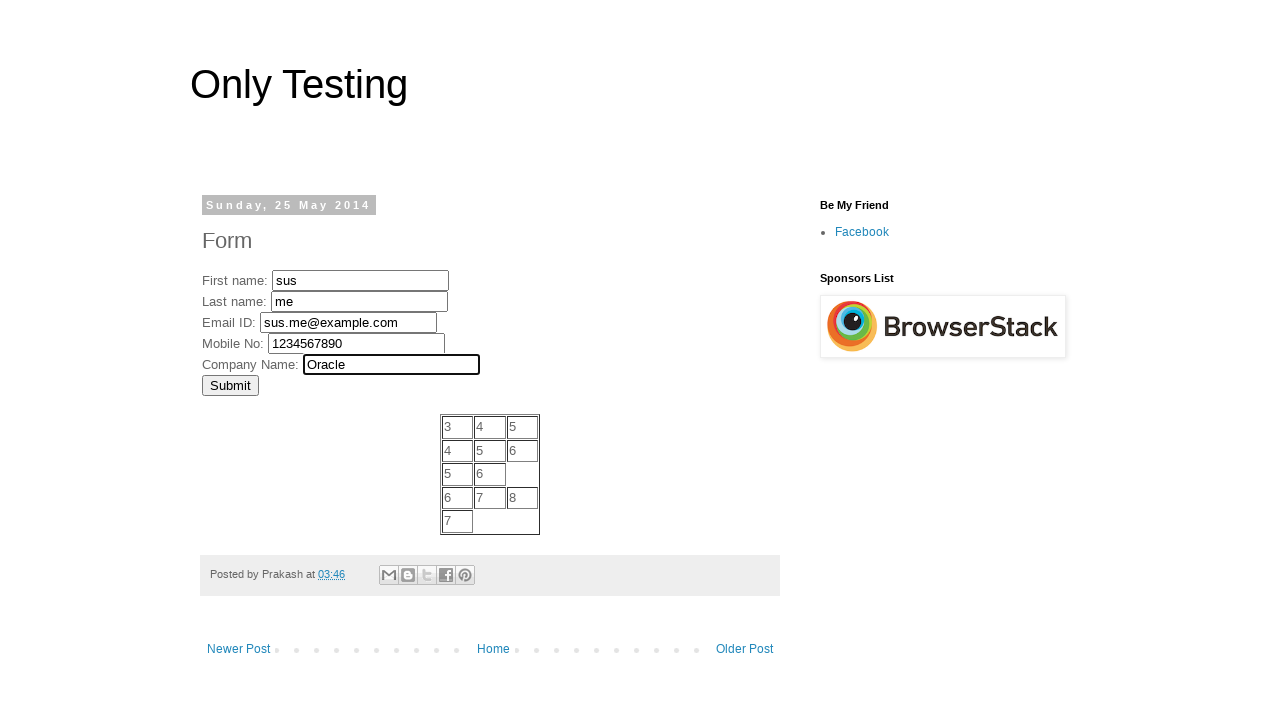

Clicked submit button to submit the form at (230, 385) on input[value='Submit']
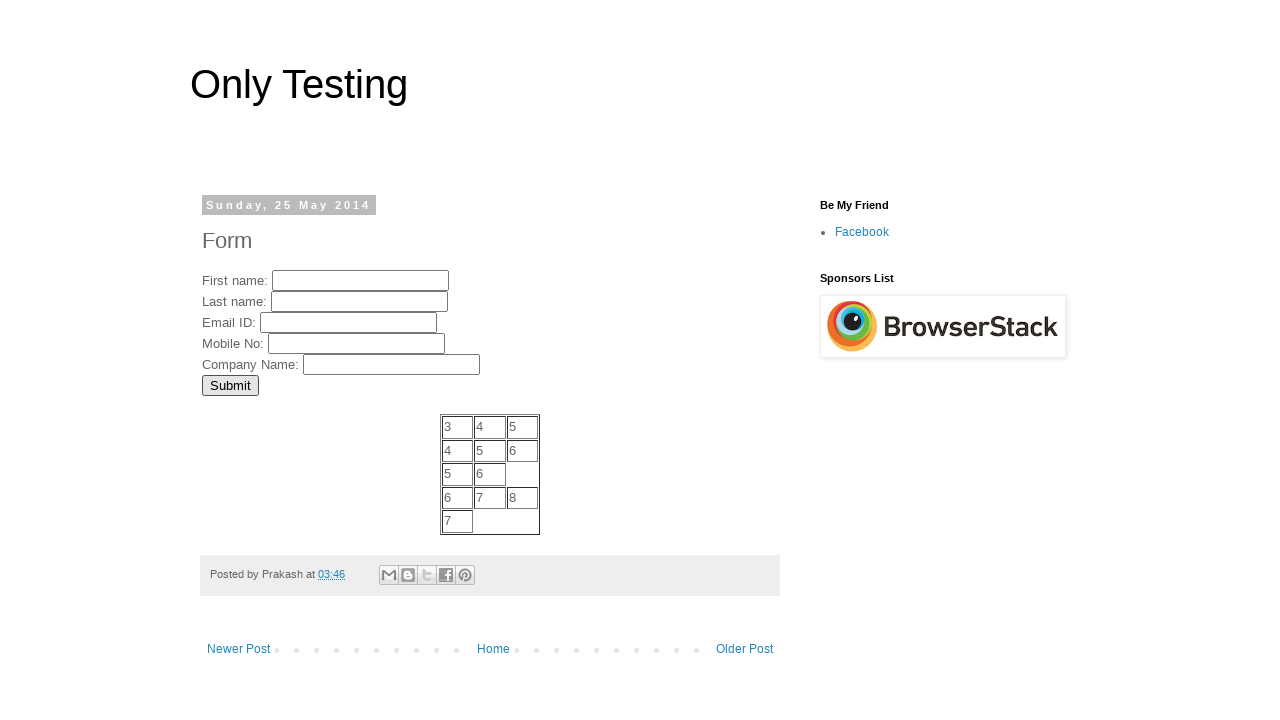

Set up dialog handler to accept confirmation alert
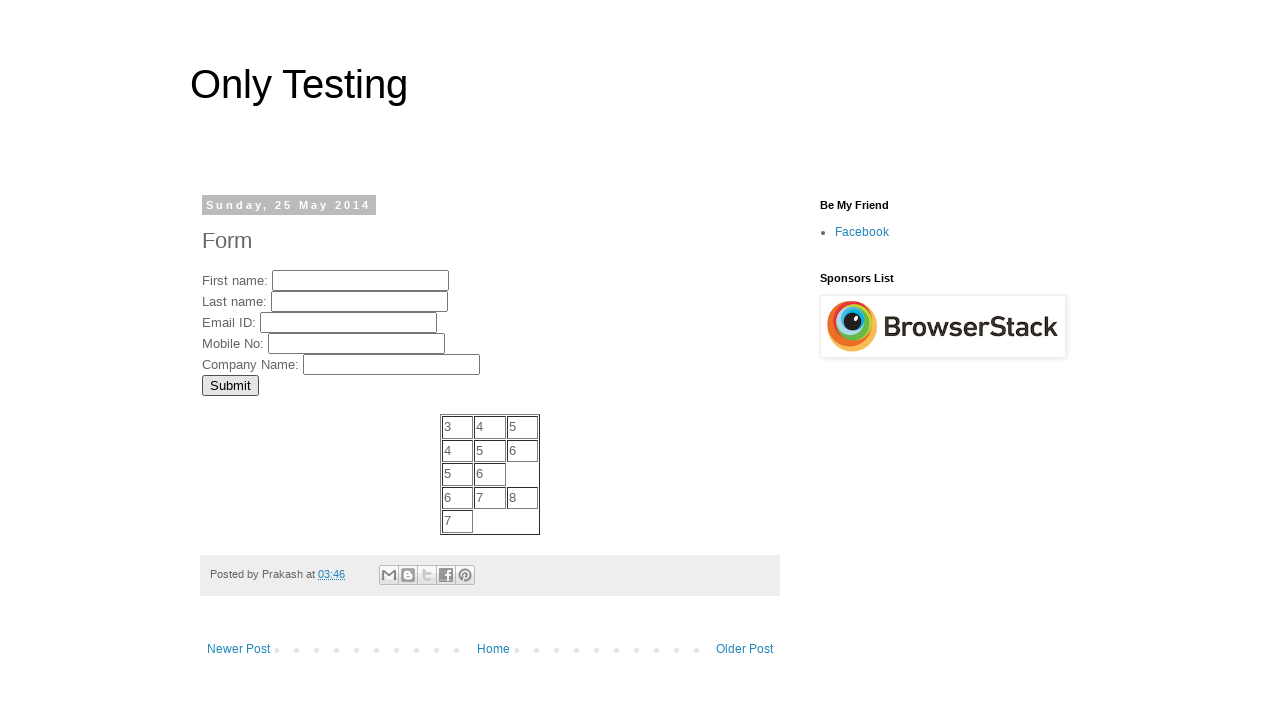

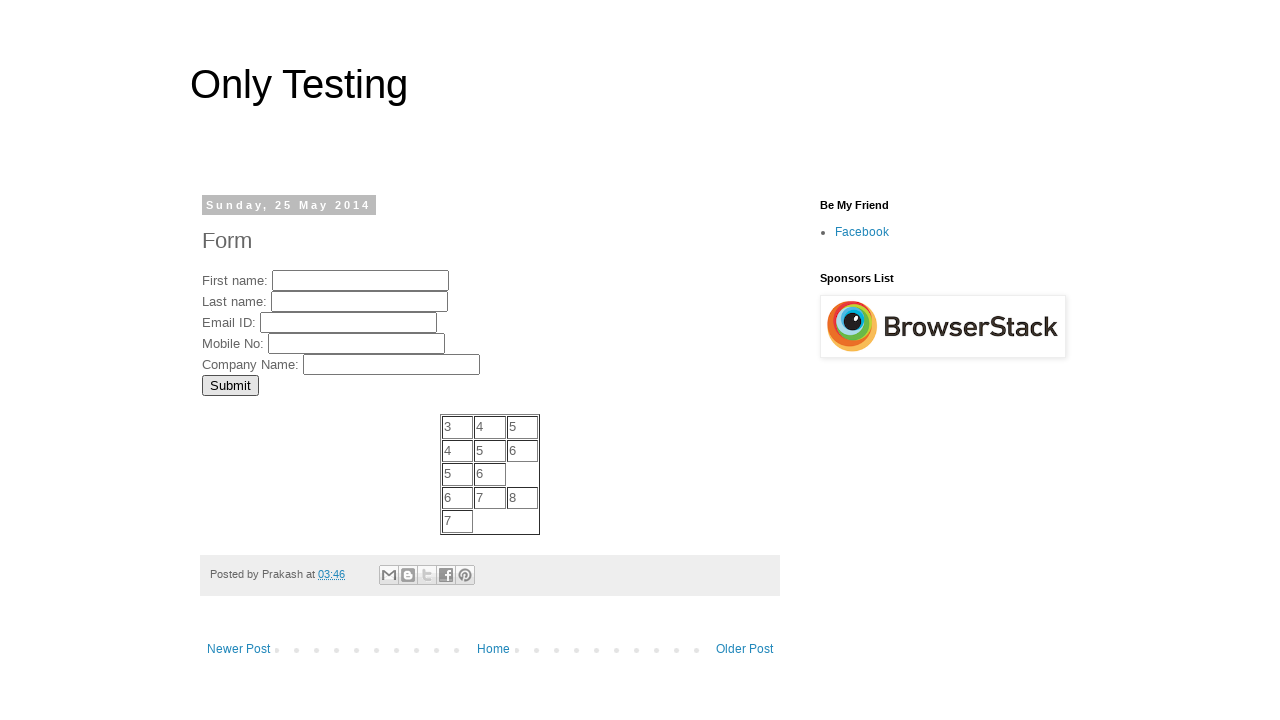